Tests dynamic controls page by finding a checkbox element, checking its initial selection state, clicking it to select it, and verifying it becomes selected

Starting URL: https://training-support.net/webelements/dynamic-controls

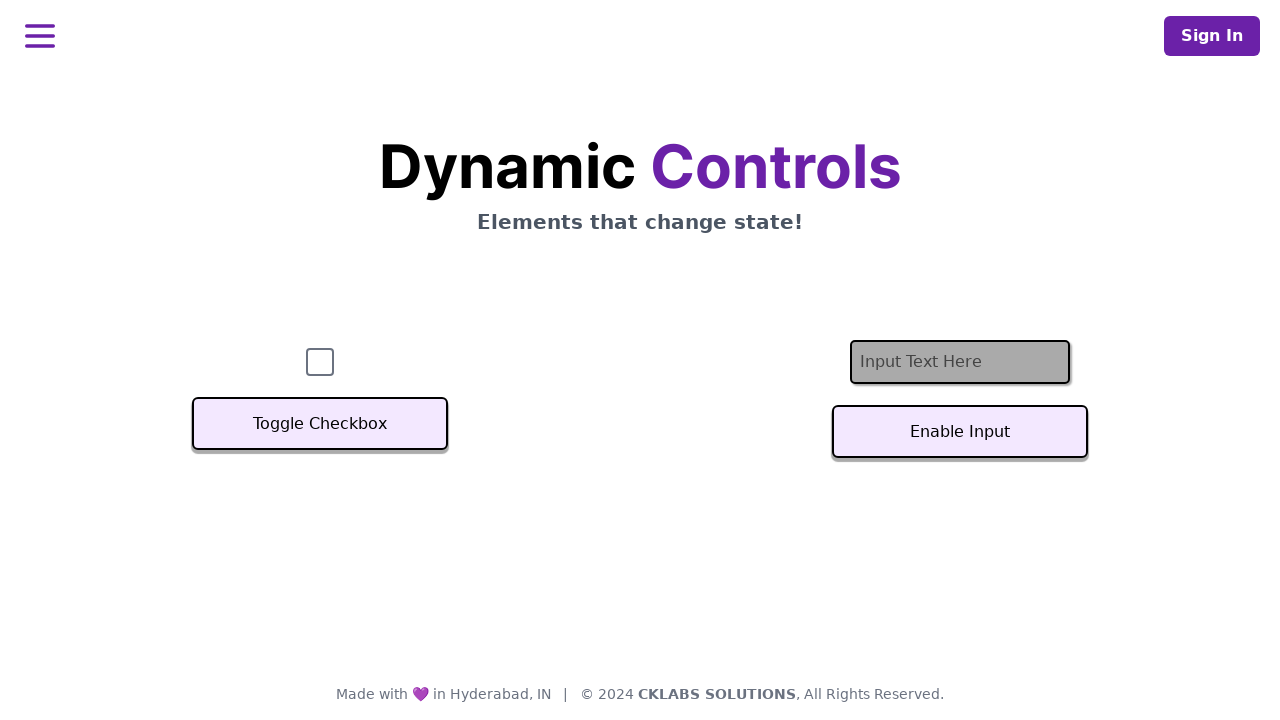

Located checkbox element on dynamic controls page
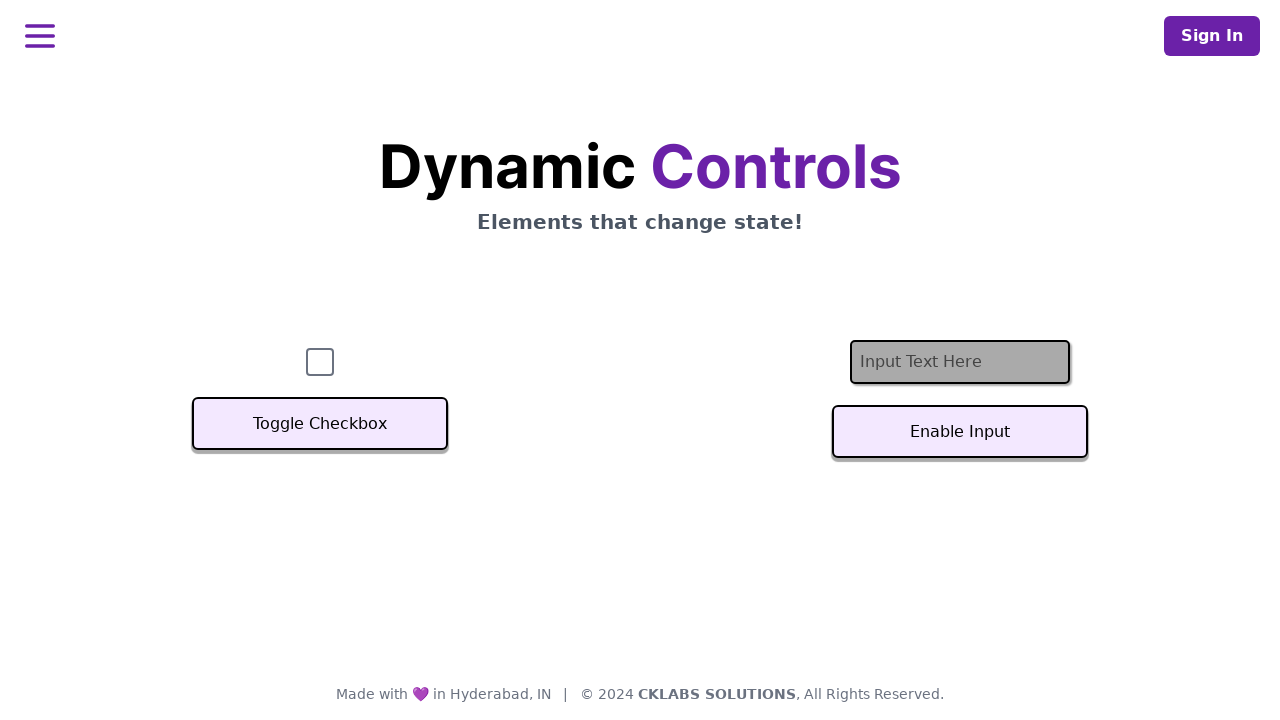

Checked initial checkbox state: False
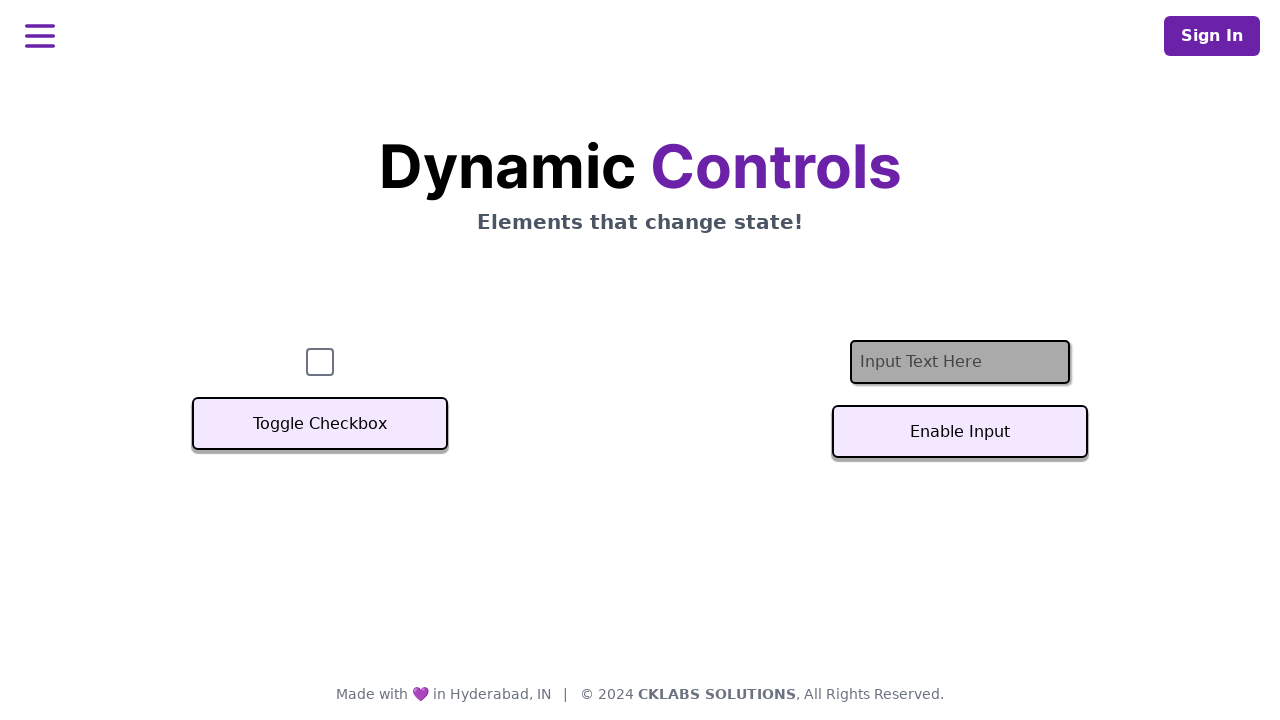

Clicked checkbox to select it at (320, 362) on input#checkbox
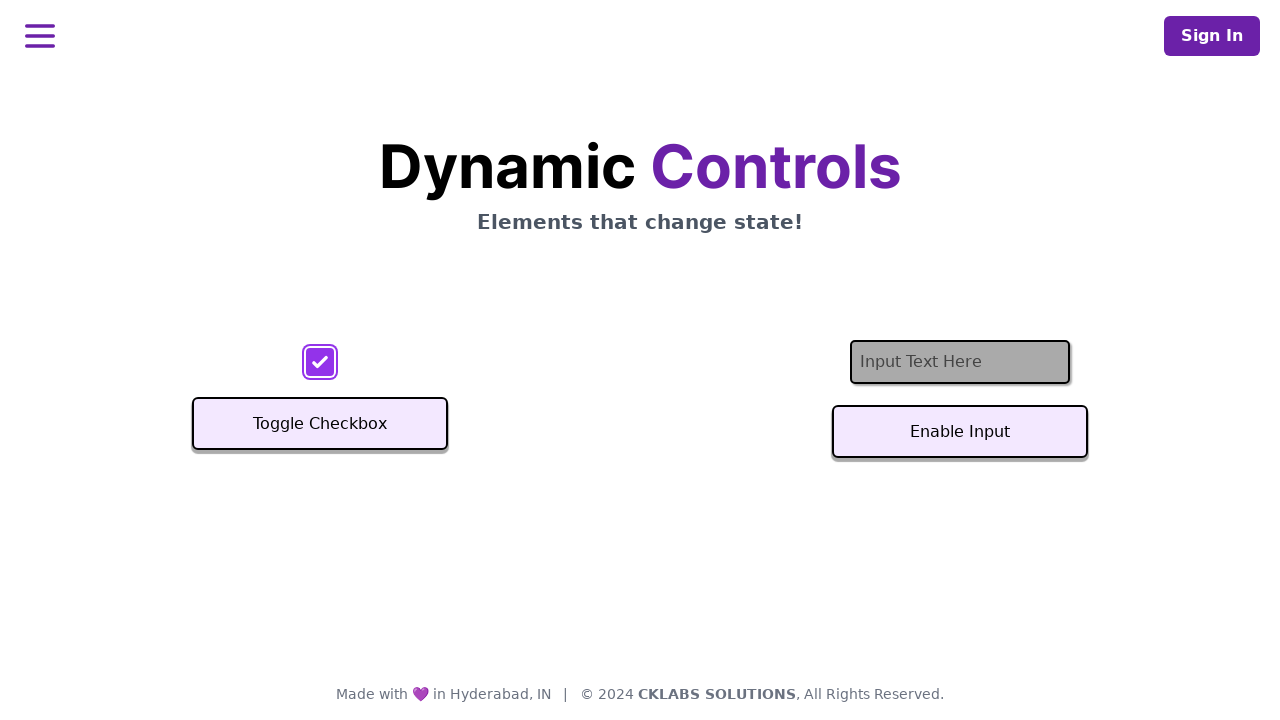

Waited 500ms for checkbox state change to be reflected
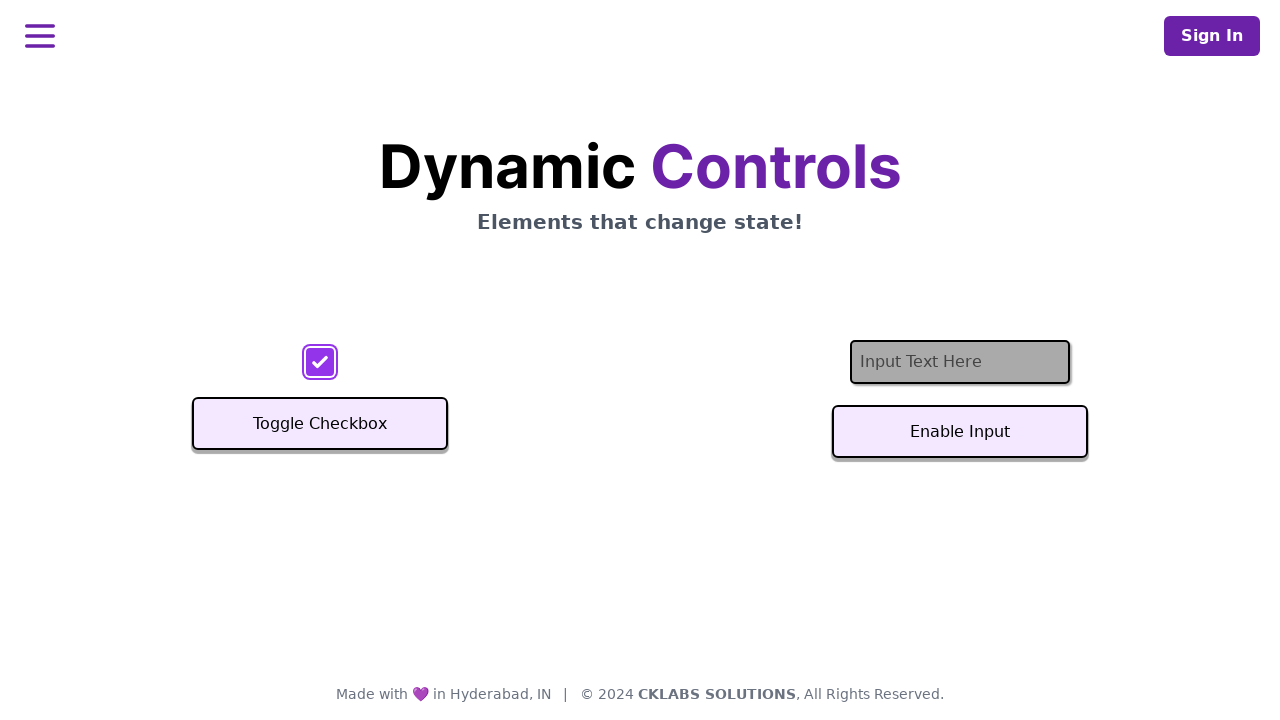

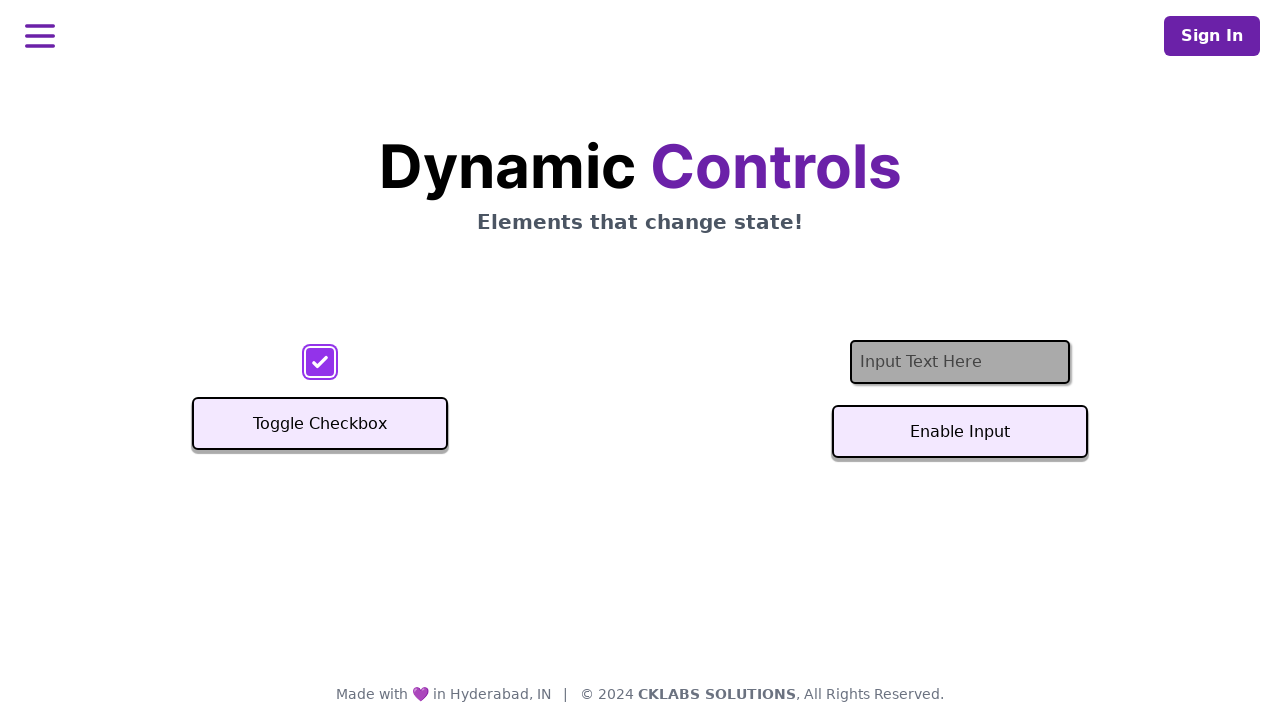